Calculates the sum of two numbers displayed on the page, selects the result from a dropdown menu, and submits the form

Starting URL: https://suninjuly.github.io/selects2.html

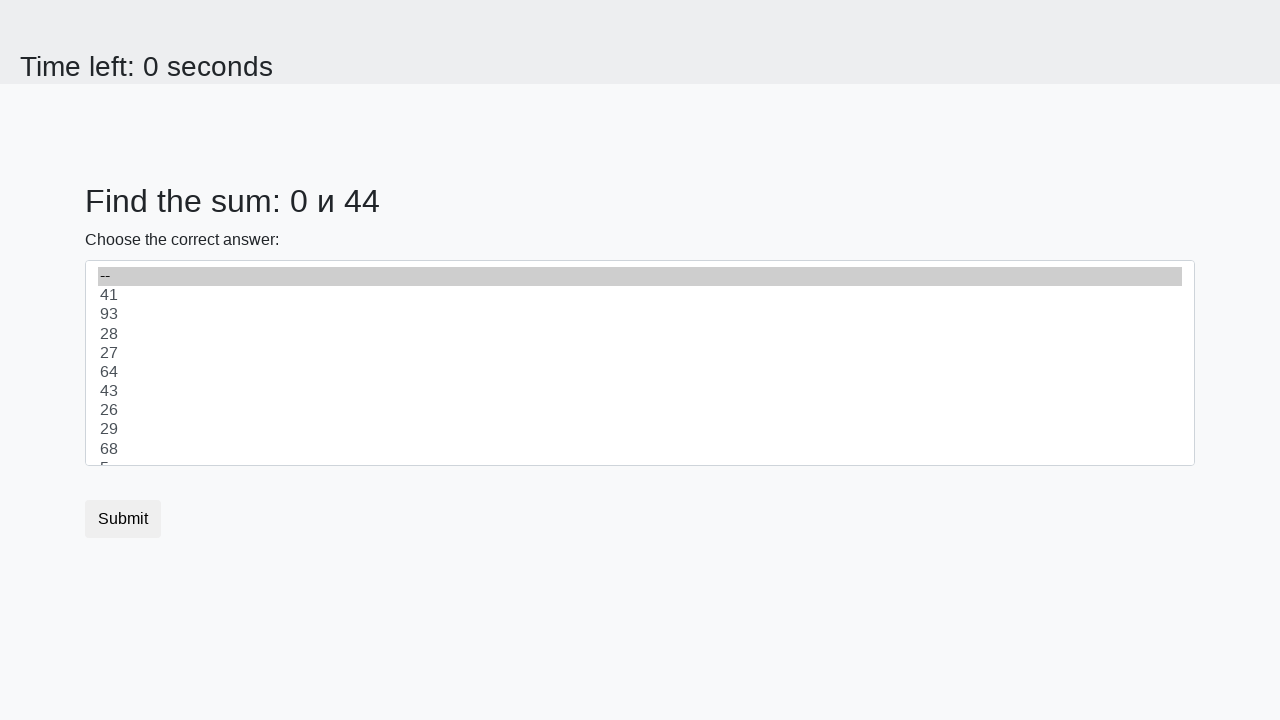

Extracted first number from page
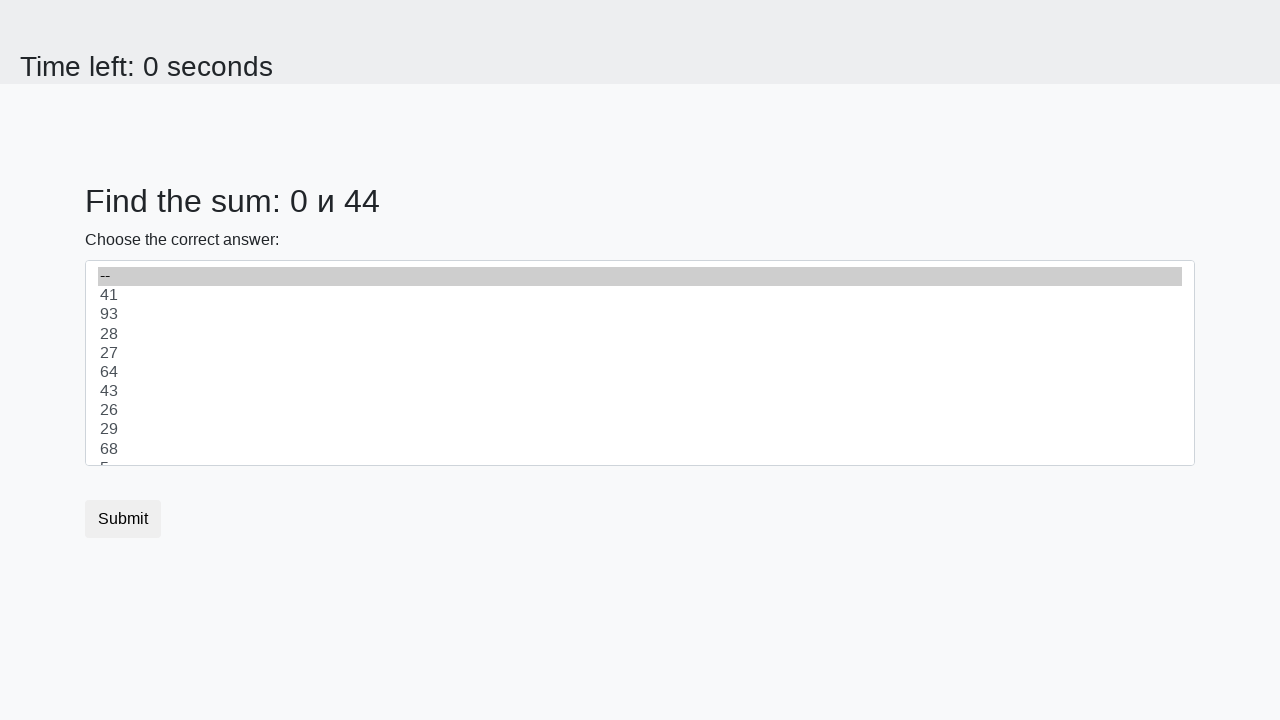

Extracted second number from page
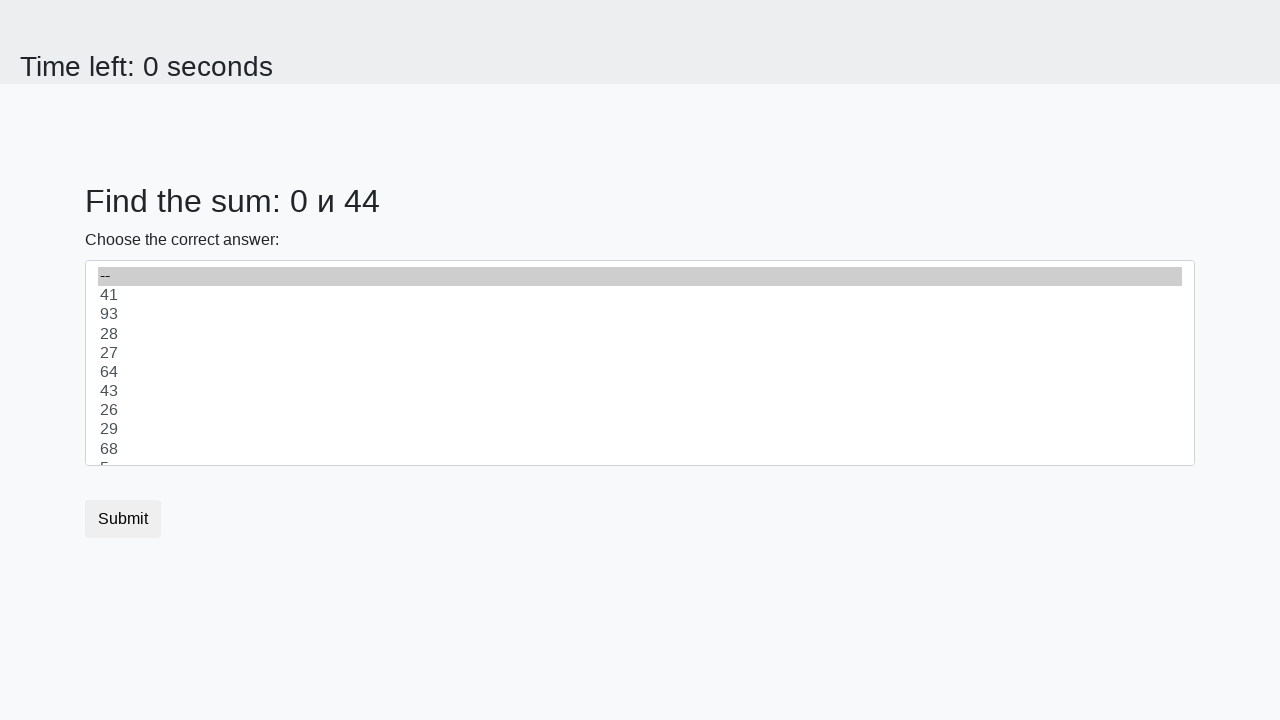

Calculated sum of 0 + 44 = 44
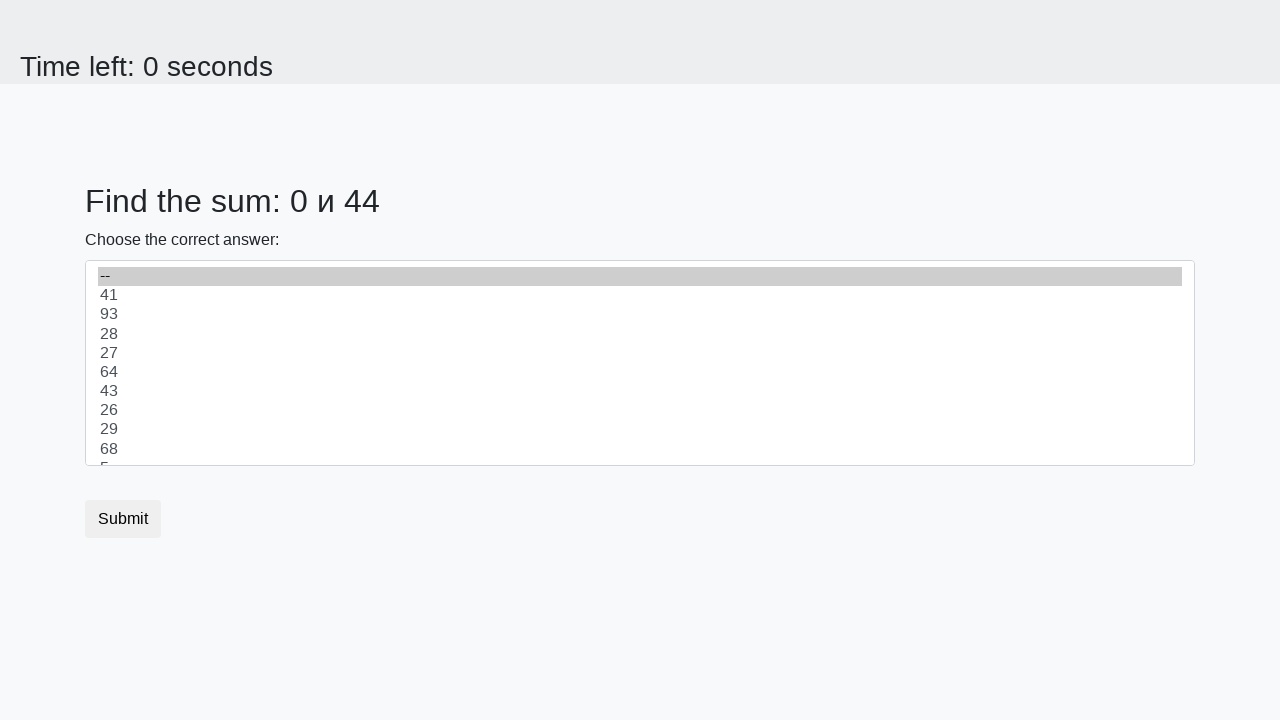

Selected 44 from dropdown menu on #dropdown
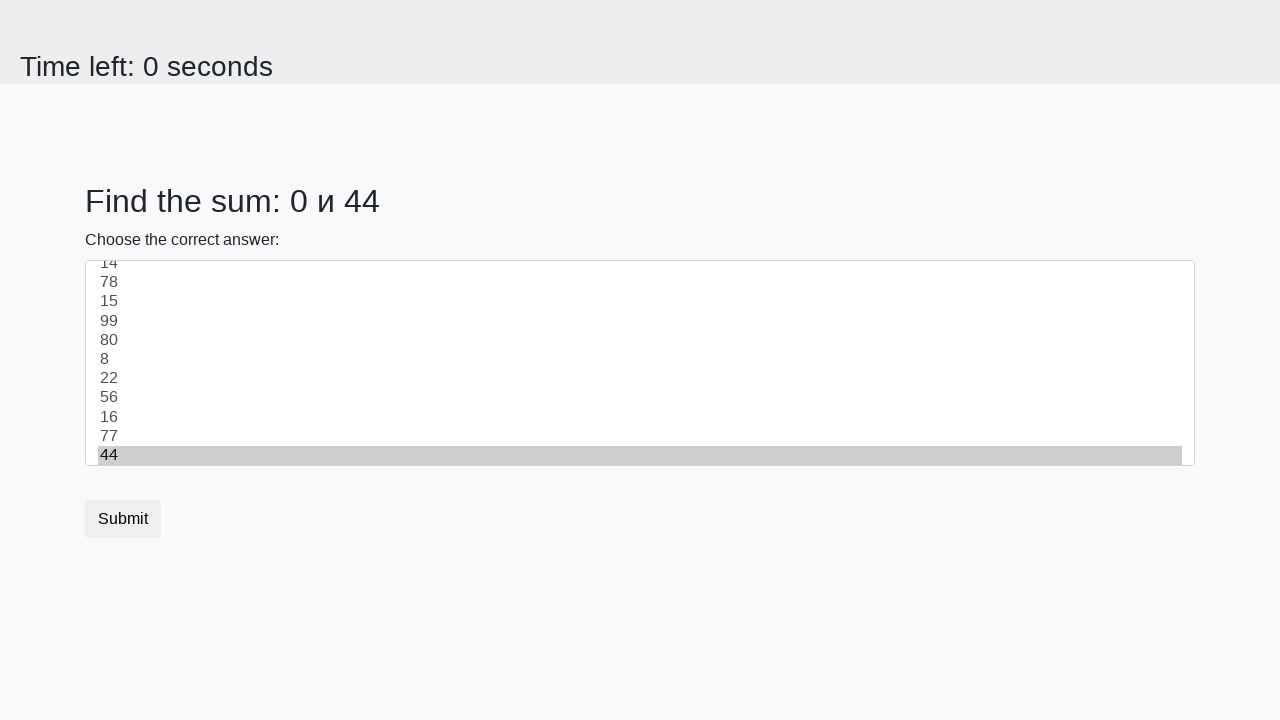

Clicked submit button to complete form at (123, 519) on .btn
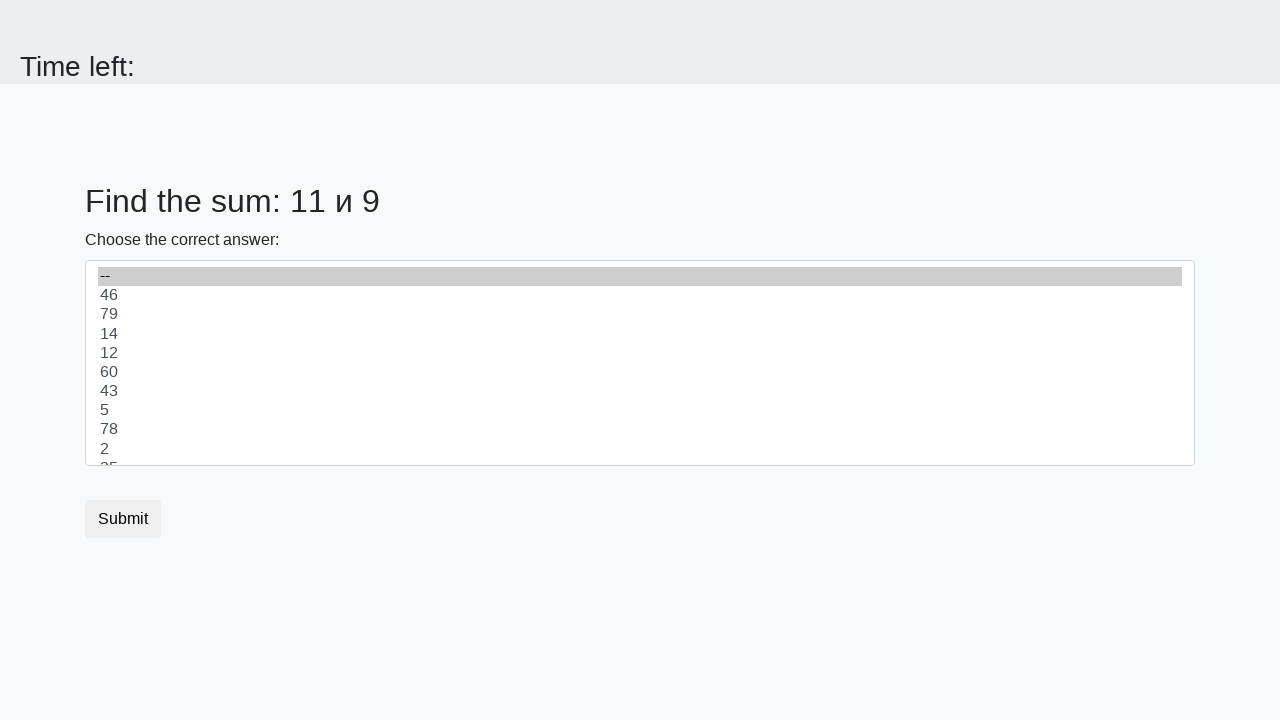

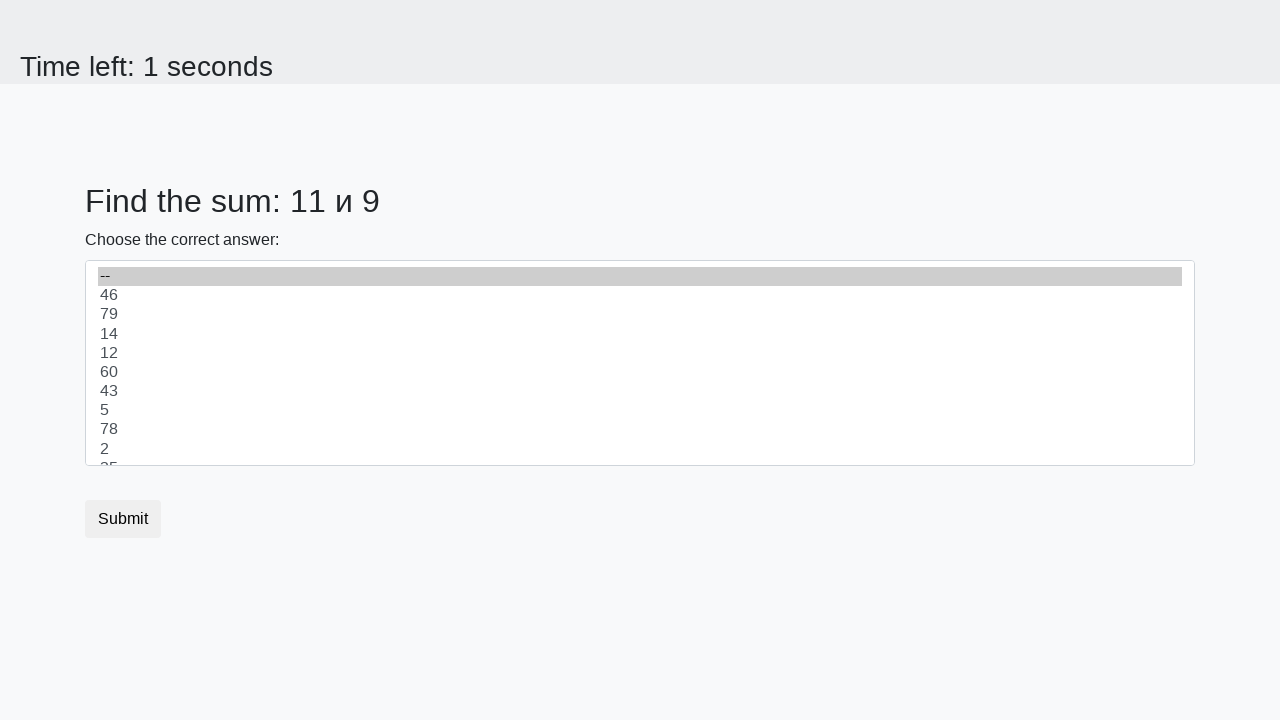